Tests multi-window/tab handling by clicking a button that opens a new tab, switching to the new tab to verify its content, closing it, and switching back to the original window to verify it's still accessible.

Starting URL: https://demoqa.com/browser-windows

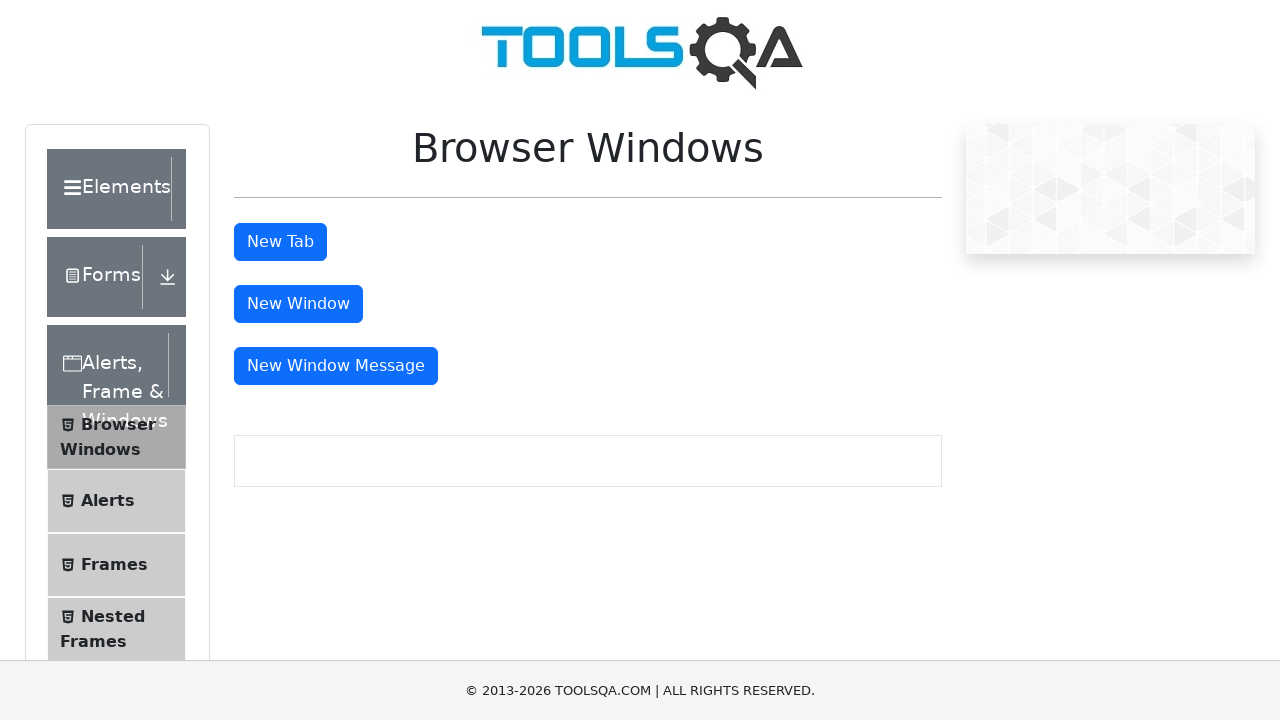

Scrolled 'New Tab' button into view
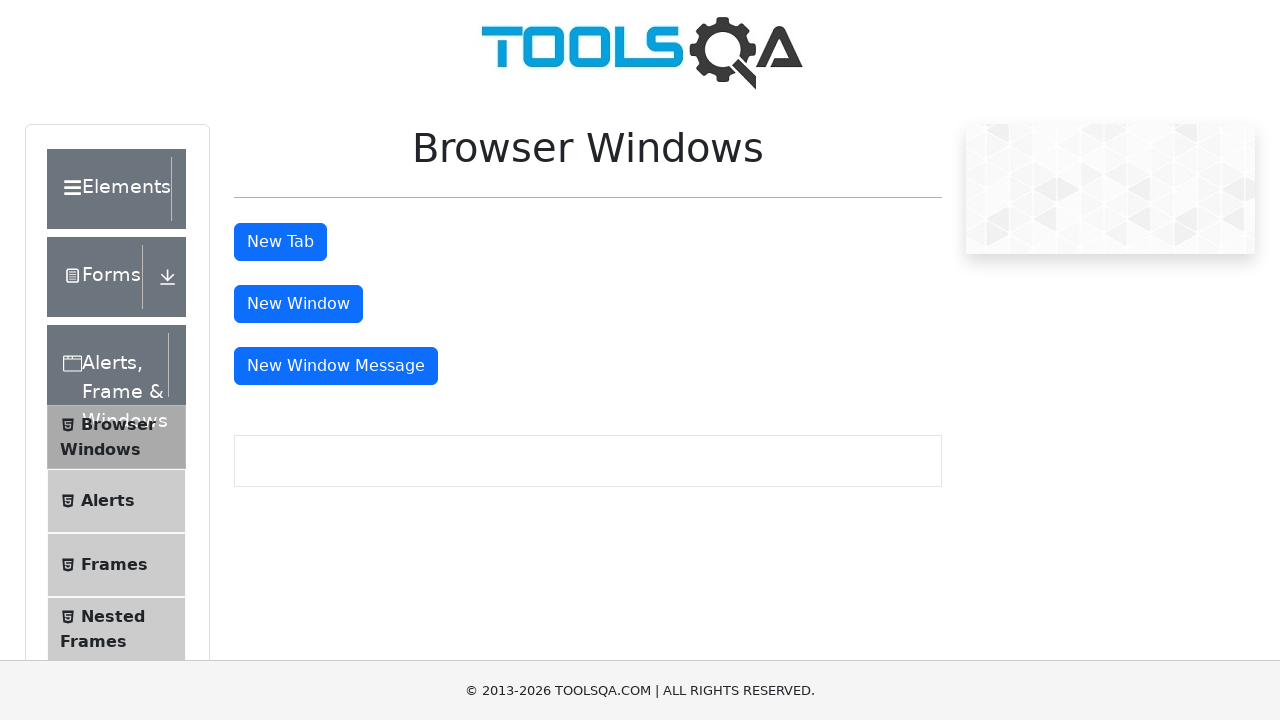

Clicked 'New Tab' button to open new tab at (280, 242) on xpath=//button[@id='tabButton']
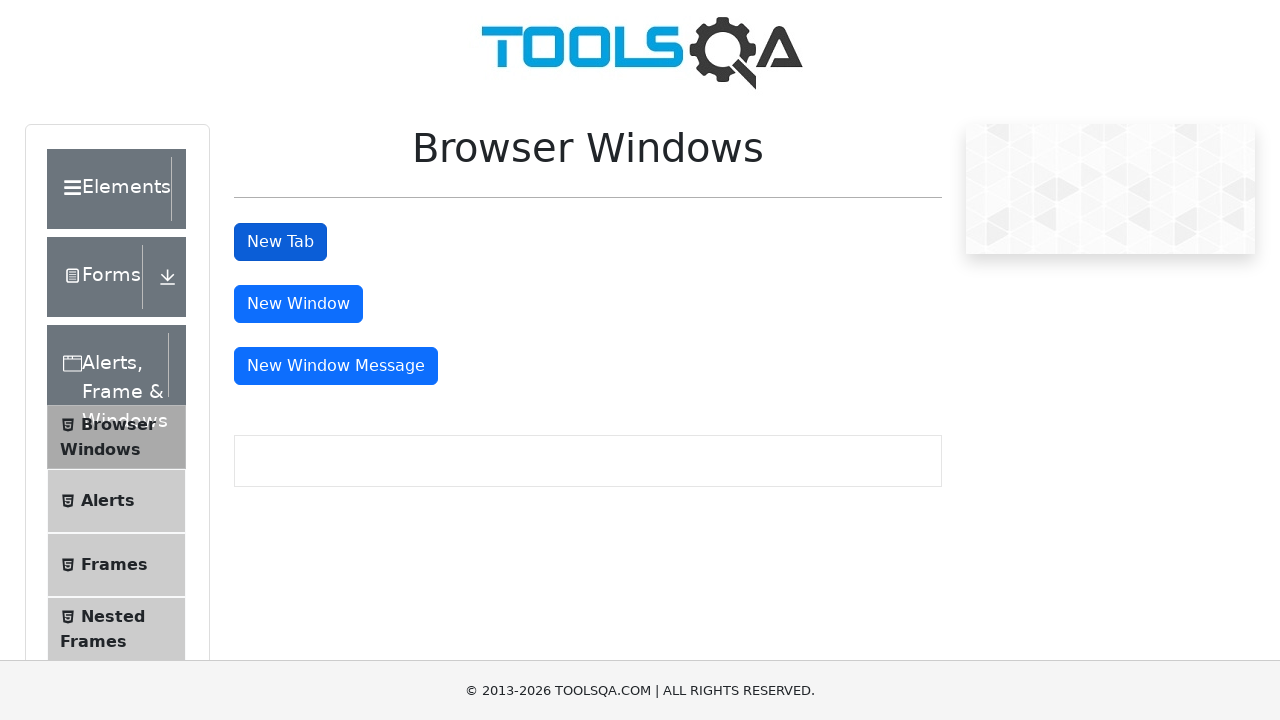

New tab opened and loaded successfully
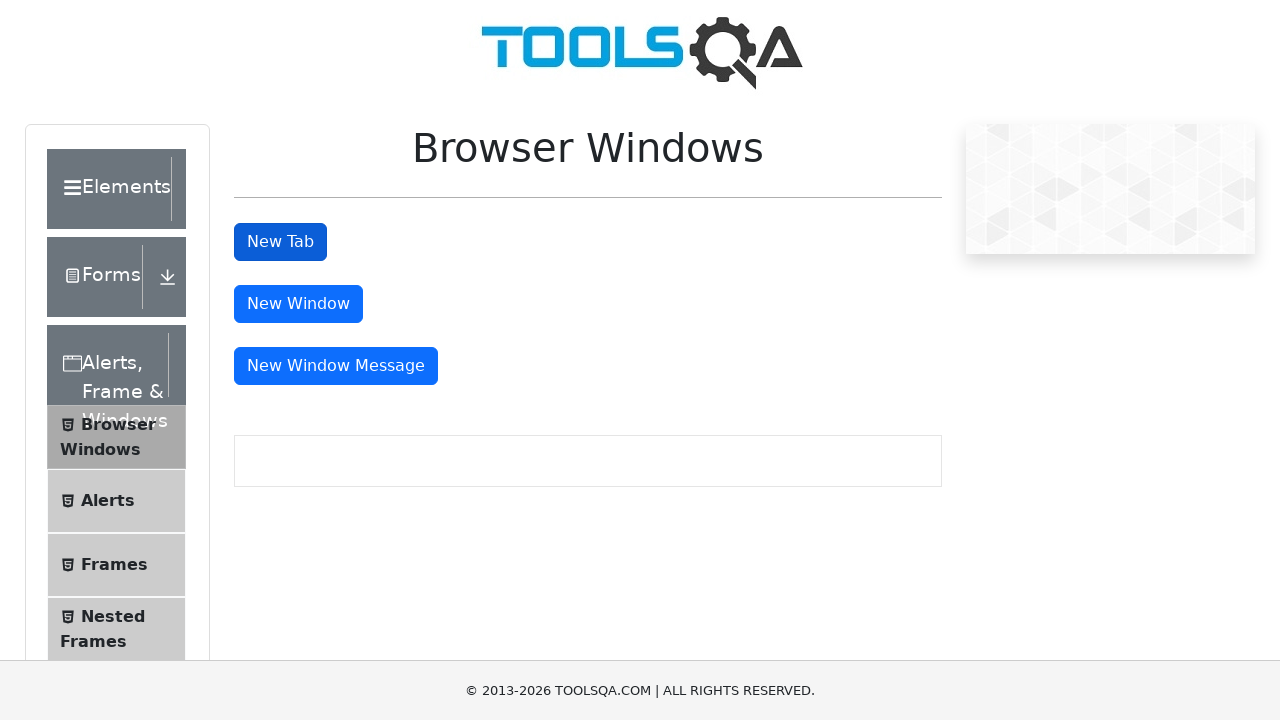

Waited for sample heading to appear in new tab
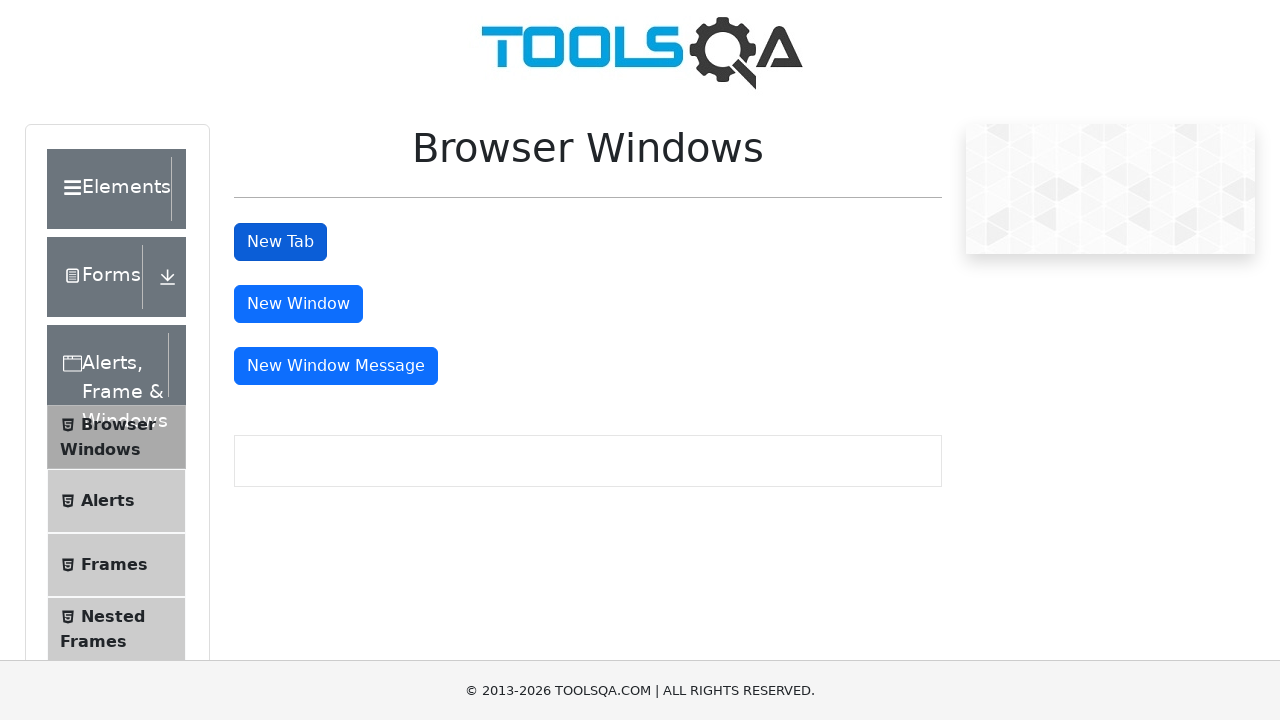

Retrieved sample heading text: 'This is a sample page'
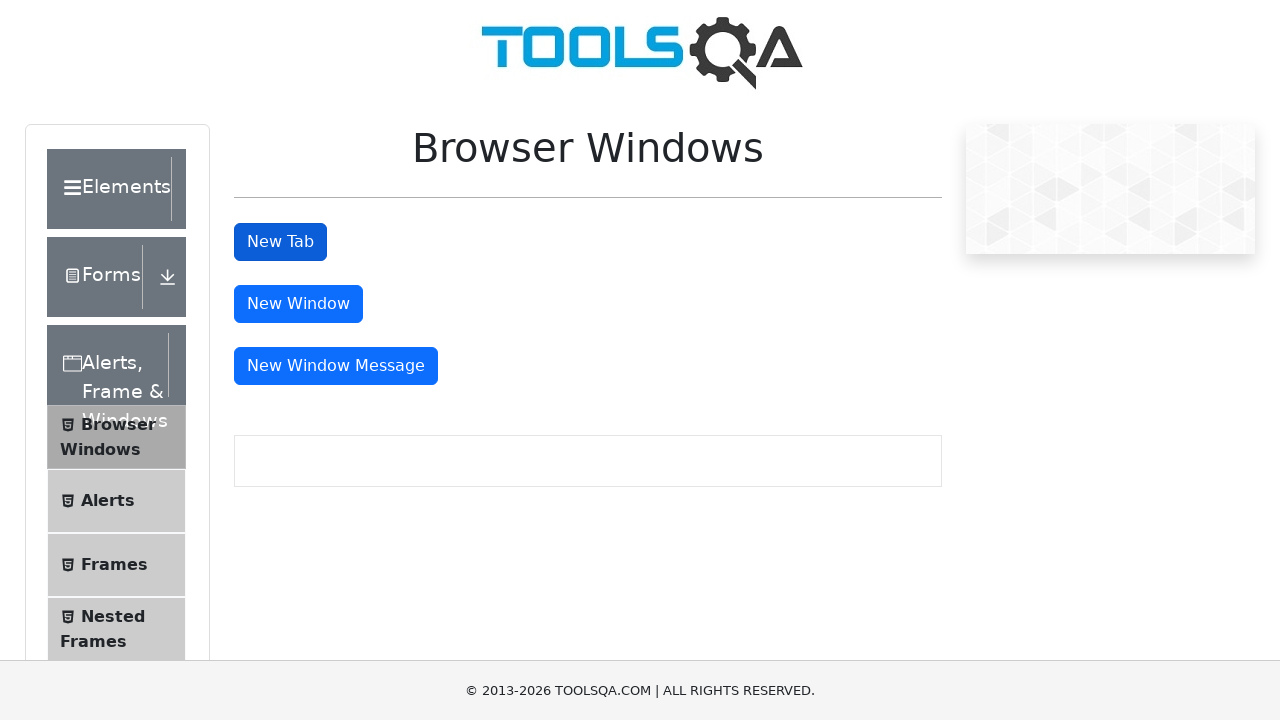

Closed the new tab
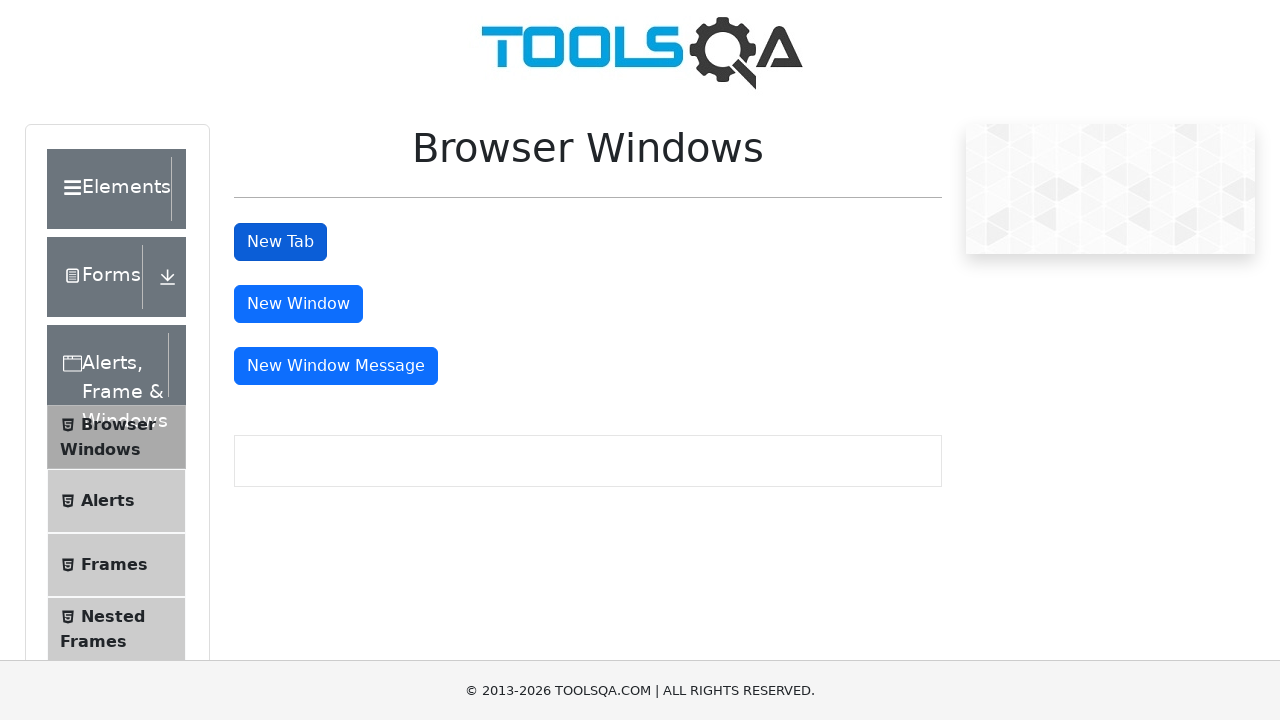

Verified original page is still accessible and retrieved button text
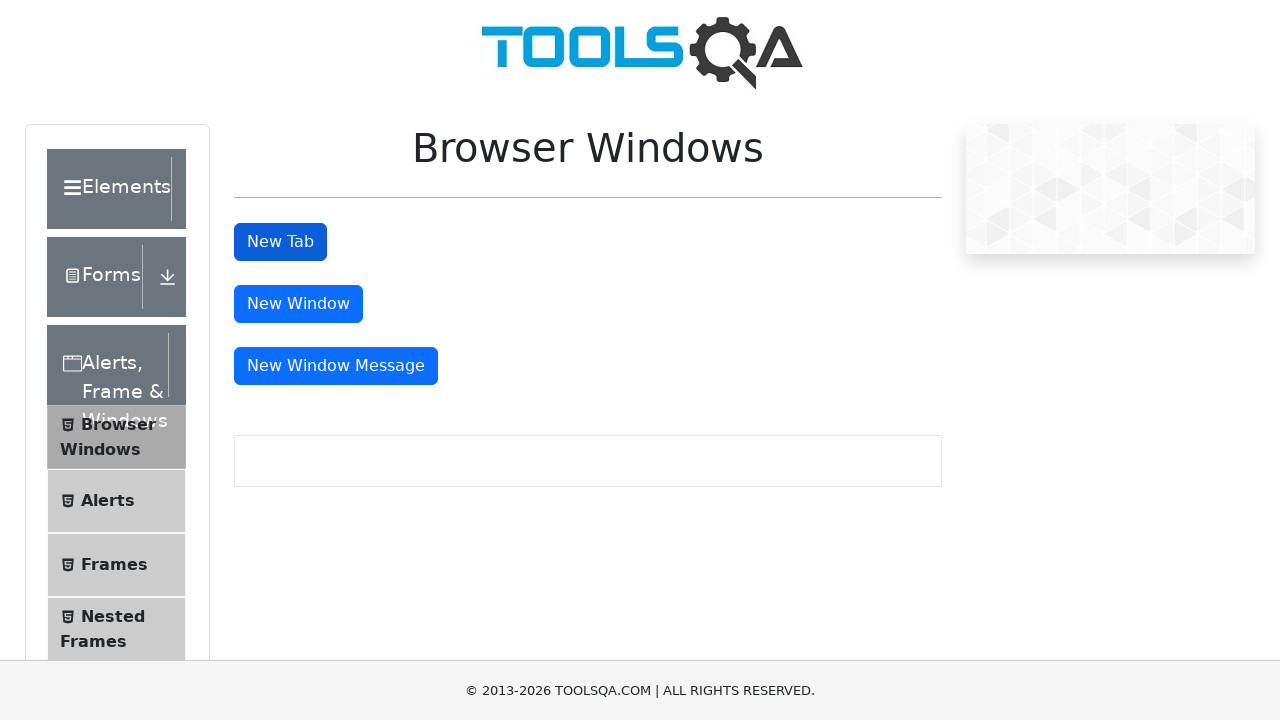

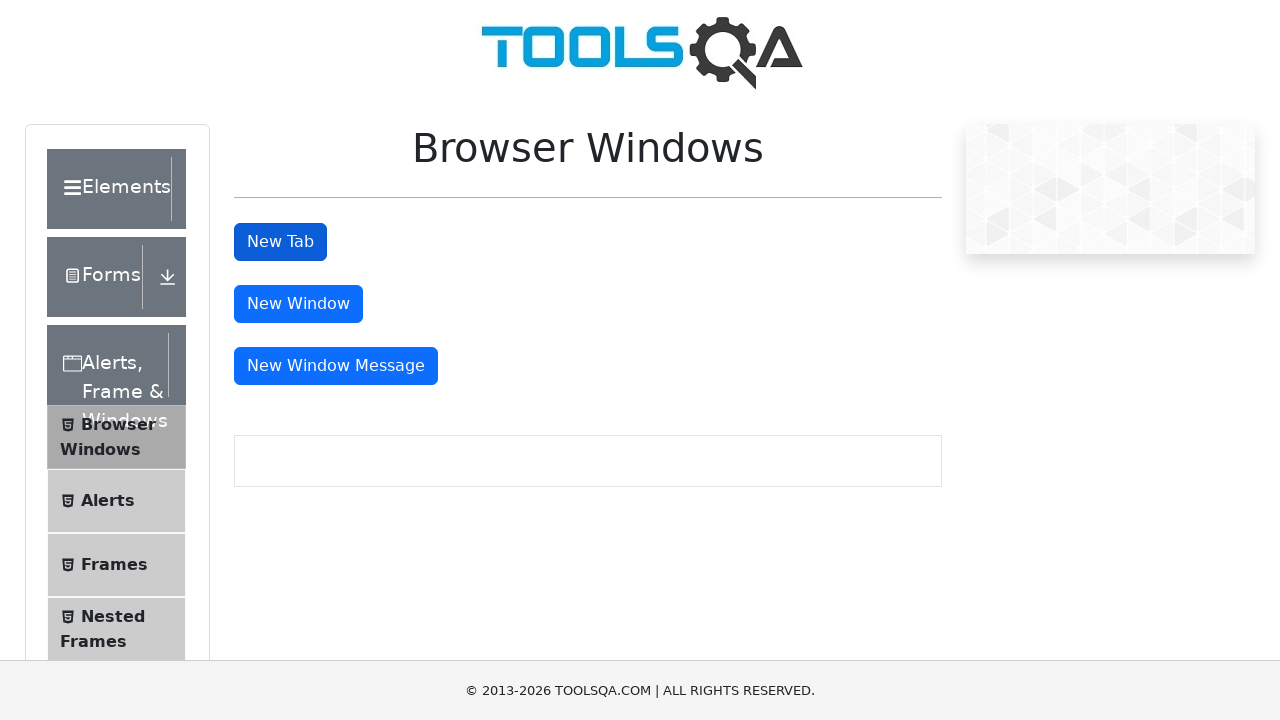